Navigates to Flipkart homepage and verifies the page loads by checking the title

Starting URL: https://www.flipkart.com

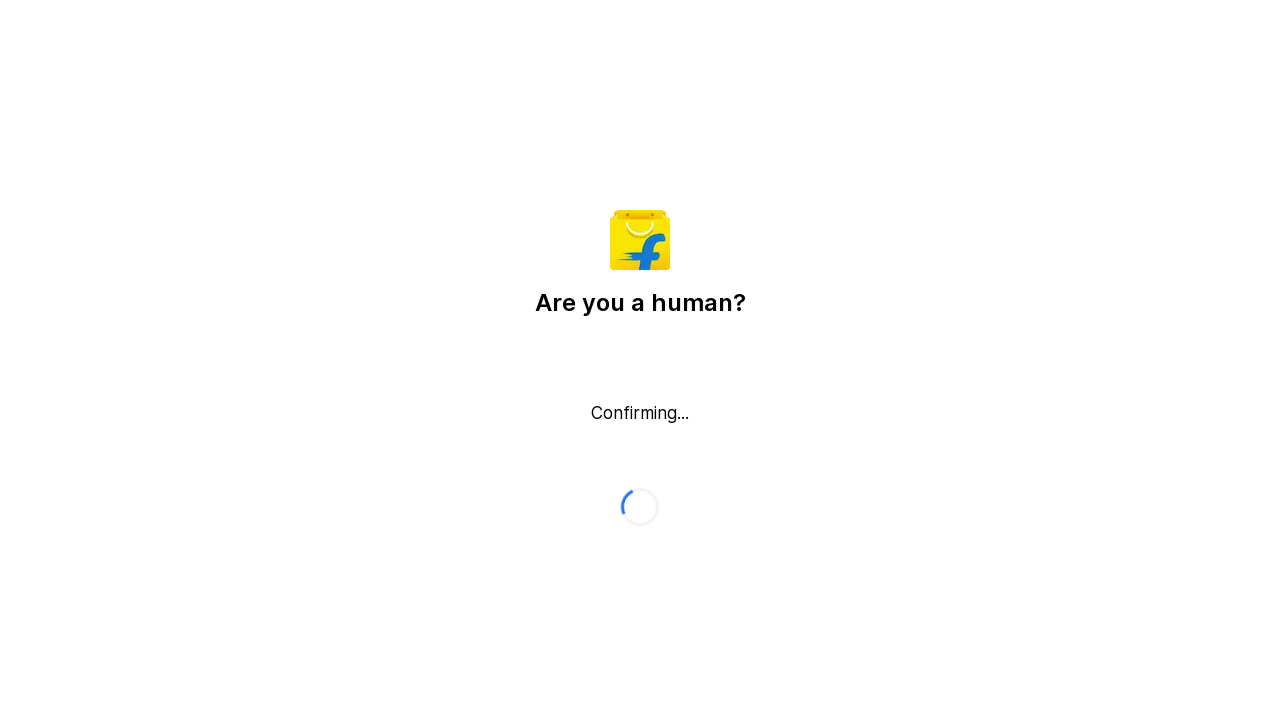

Verified Flipkart homepage title is not empty
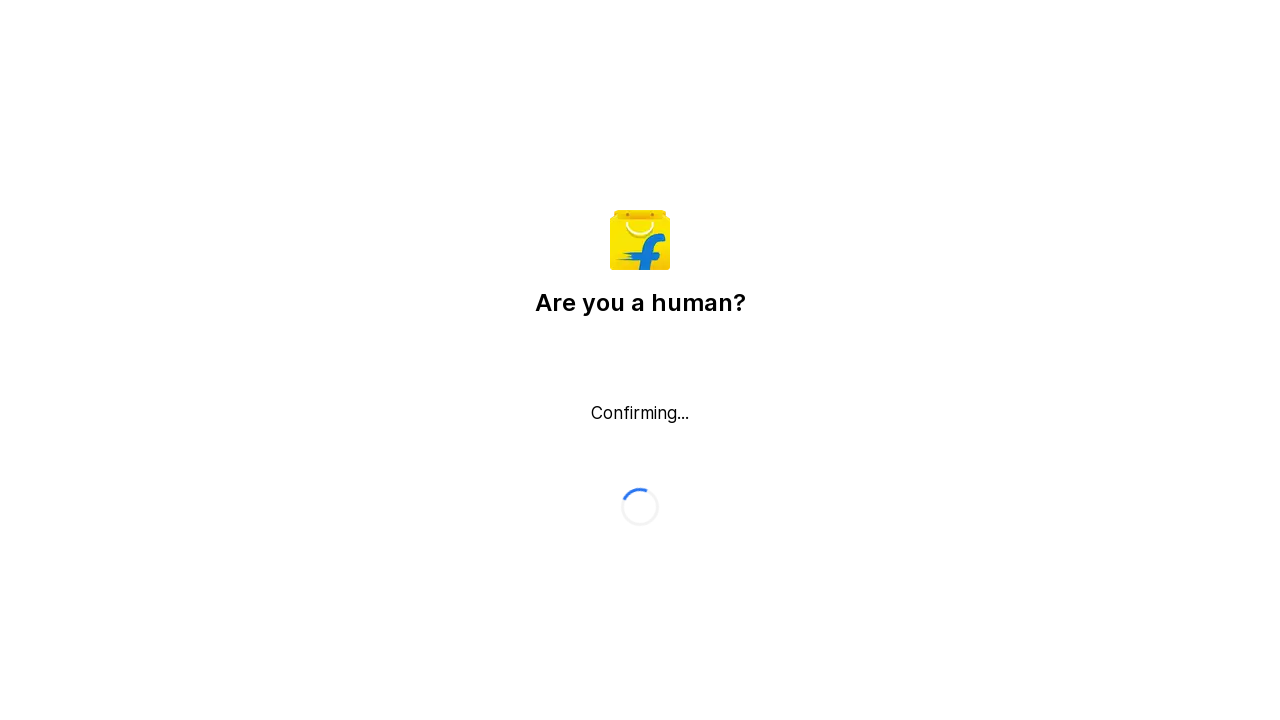

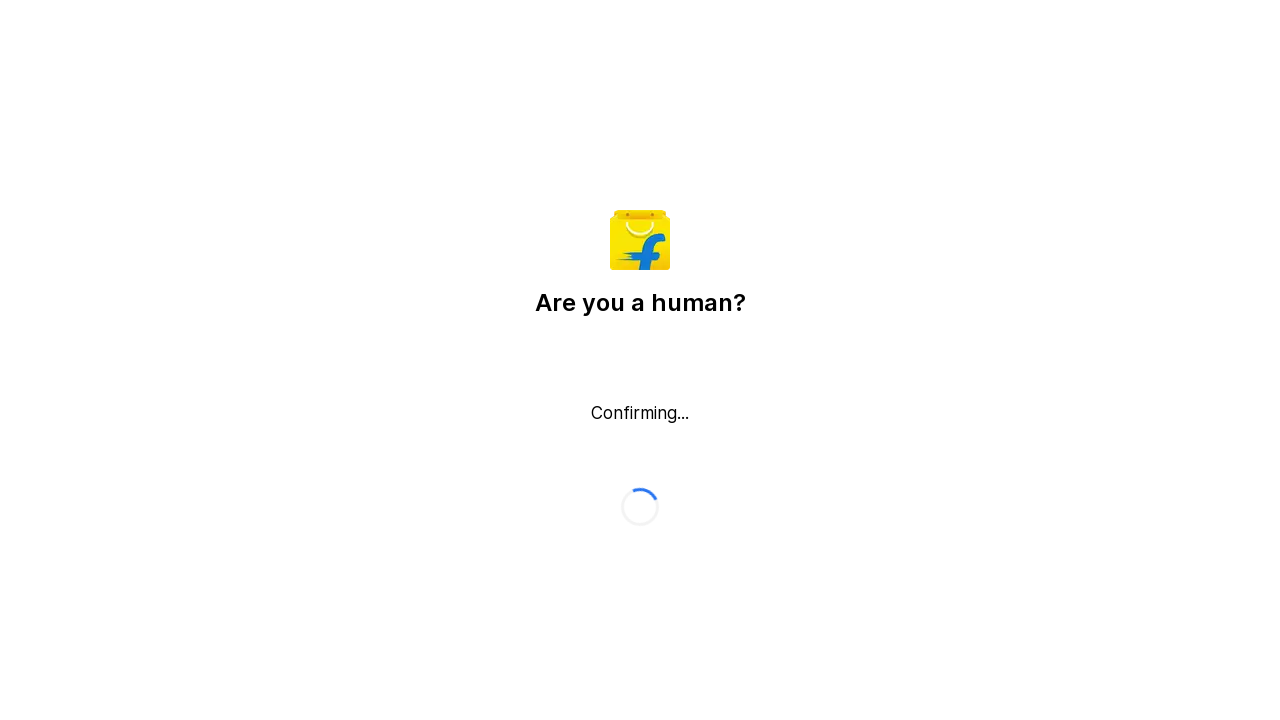